Tests handling JavaScript prompt alert by entering text and accepting the alert

Starting URL: https://the-internet.herokuapp.com/javascript_alerts

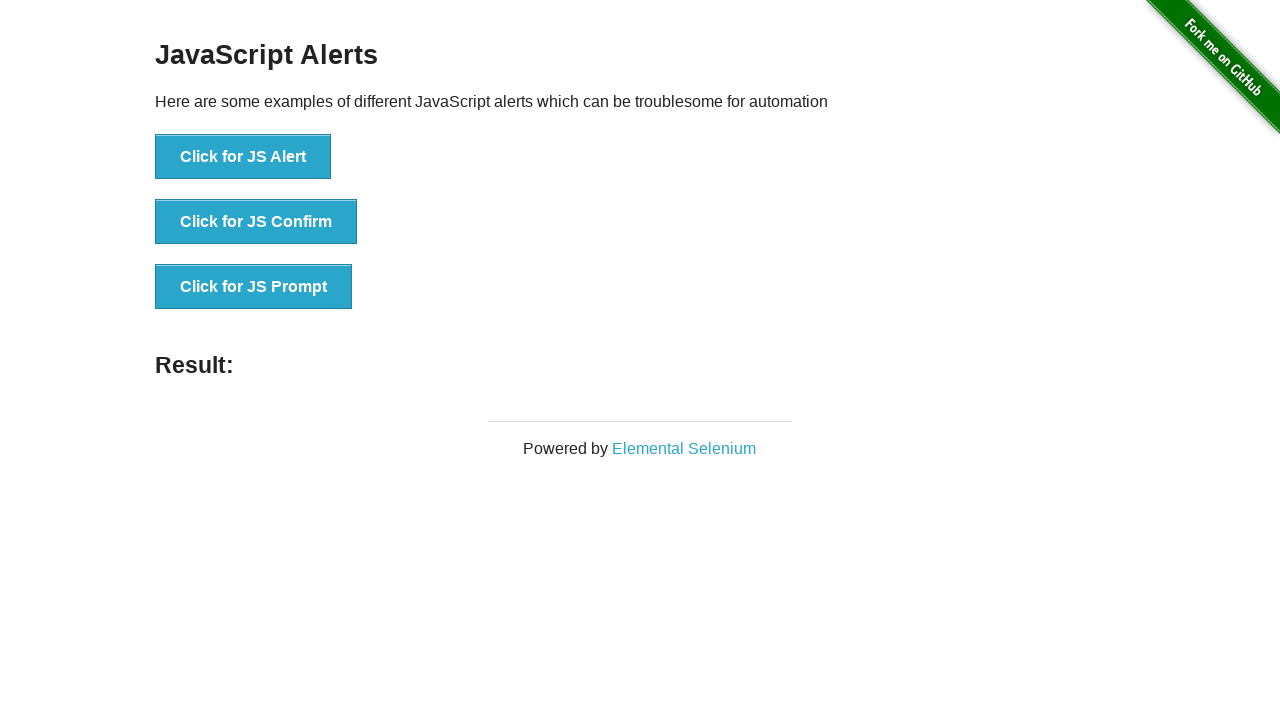

Clicked button to trigger JS prompt alert at (254, 287) on xpath=//button[normalize-space()='Click for JS Prompt']
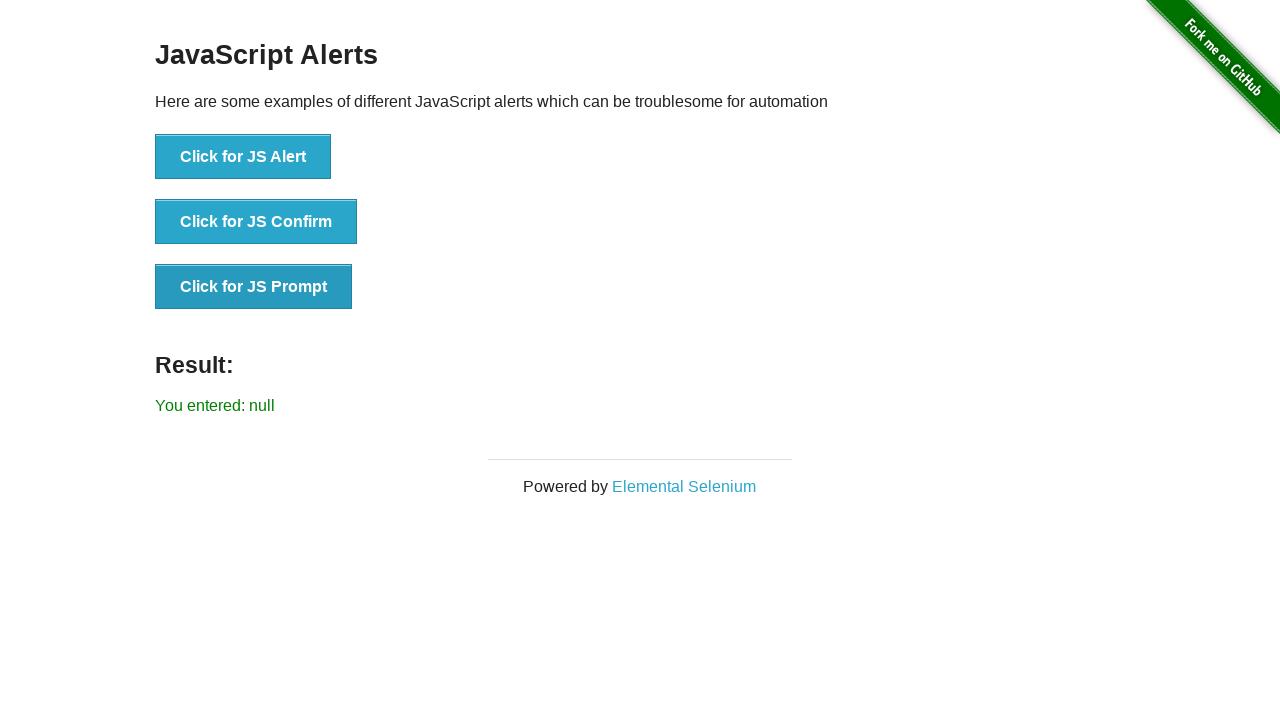

Set up dialog handler to accept prompt with 'Welcome' text
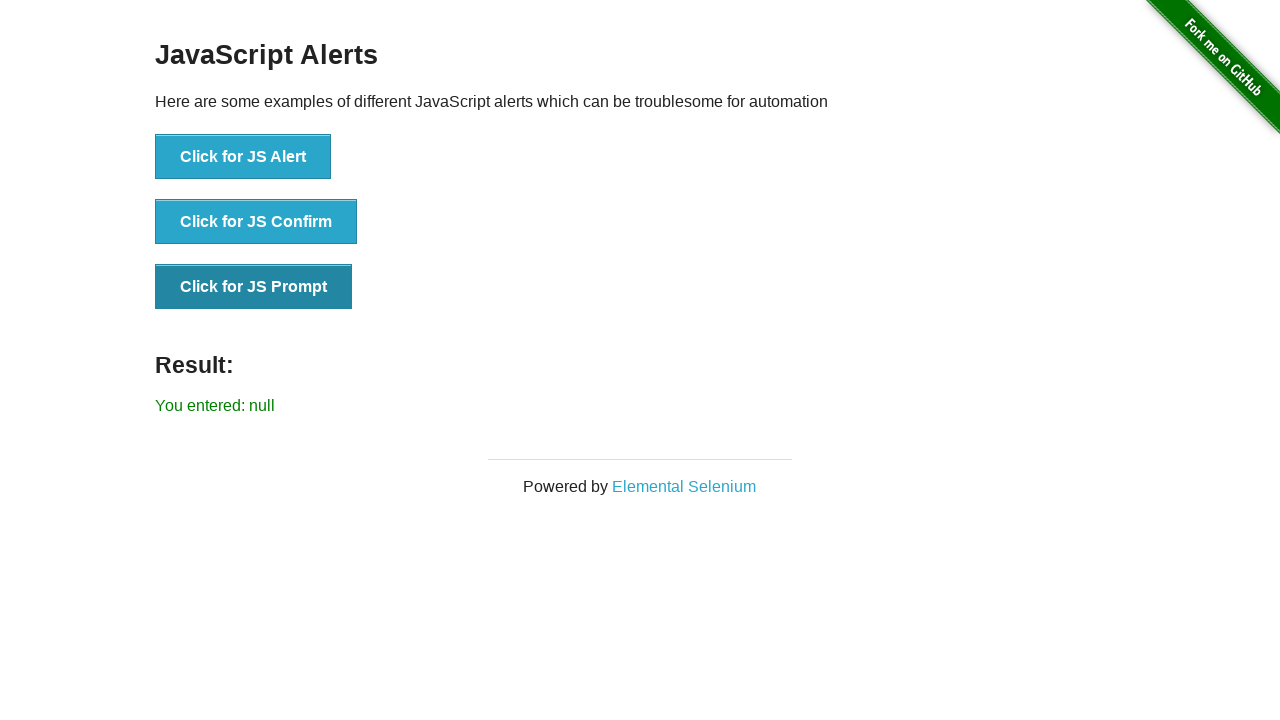

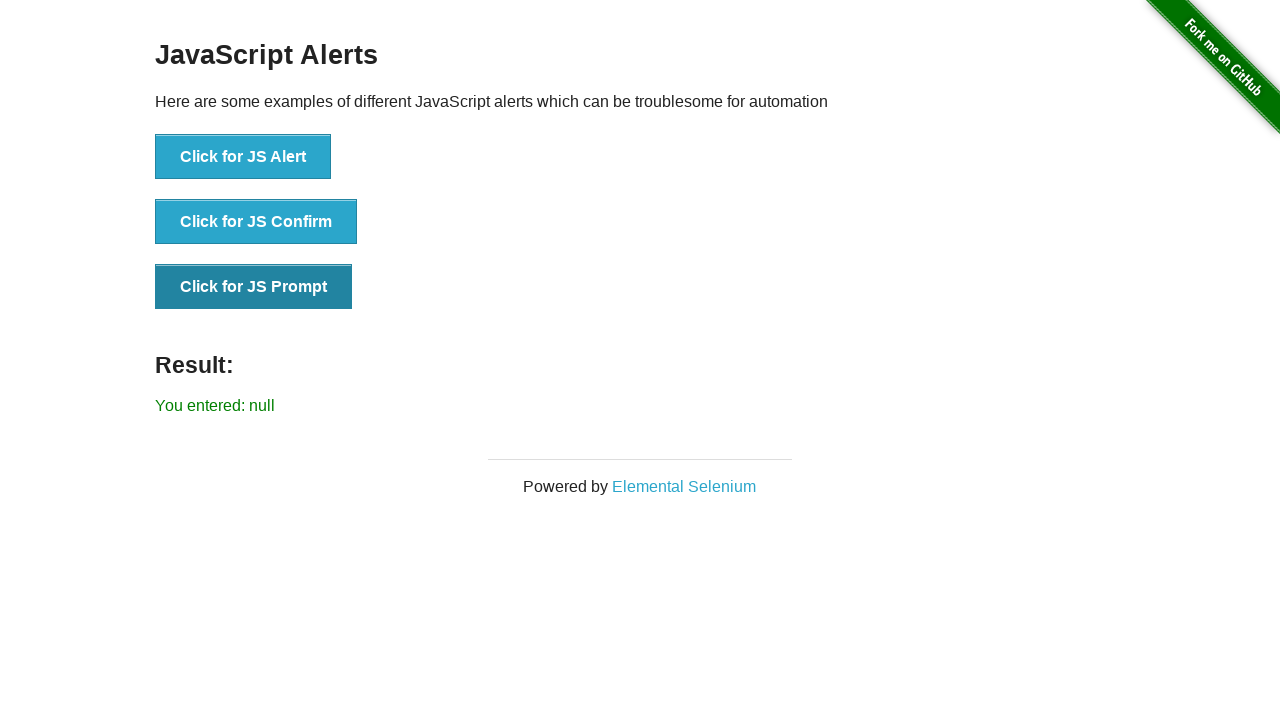